Tests Pastebin paste creation functionality by entering paste content and a title, then submitting the form

Starting URL: https://pastebin.com/

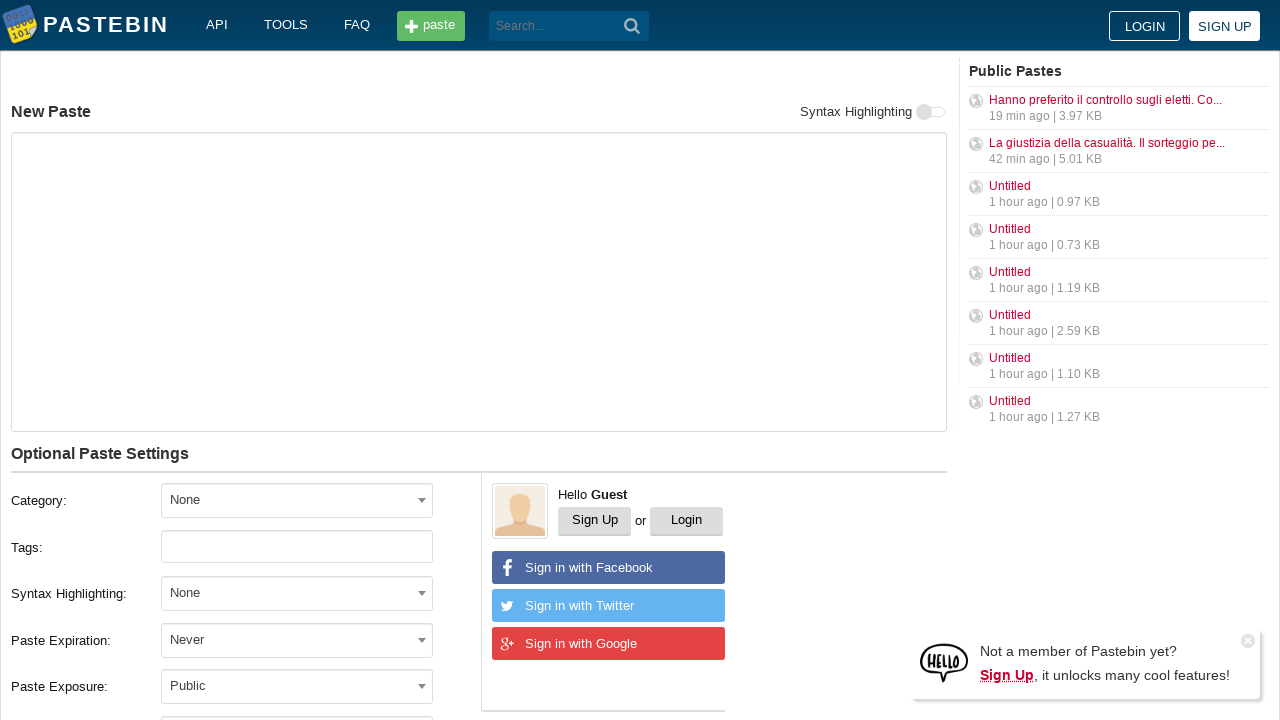

Filled paste content textarea with 'Hello from Webdriver' on textarea#postform-text
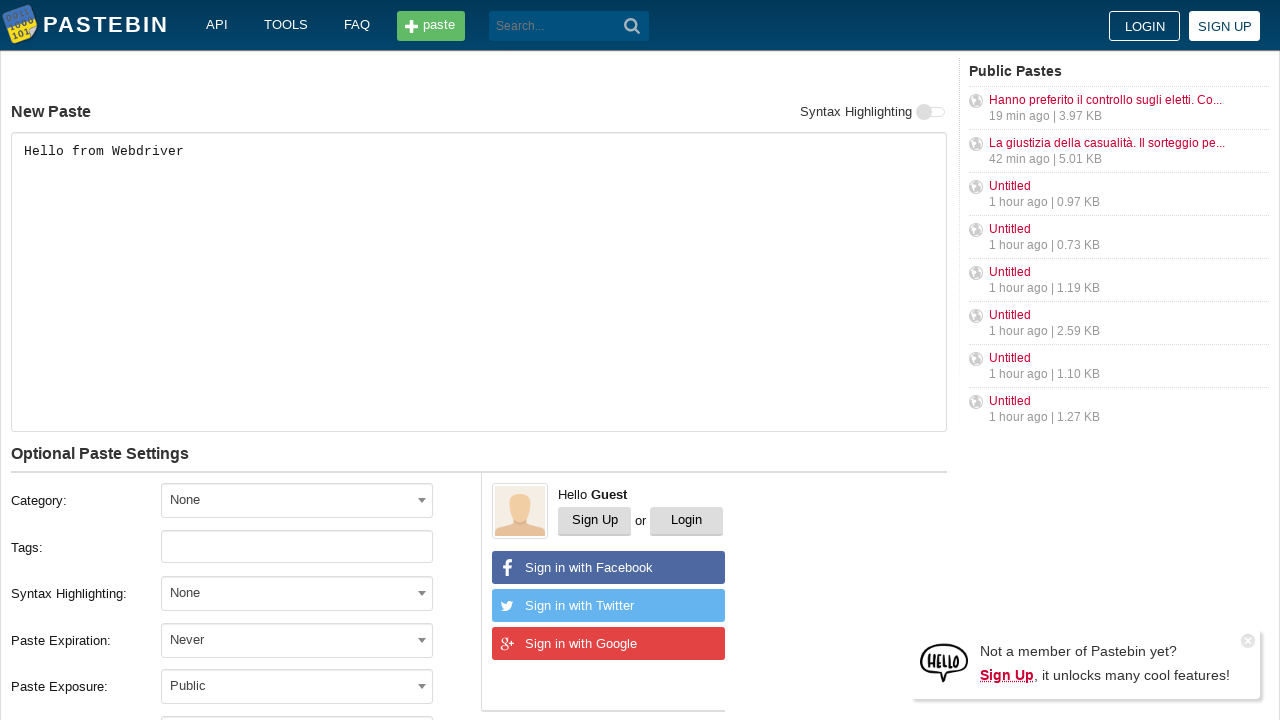

Filled paste title field with 'helloweb' on input[name='PostForm[name]']
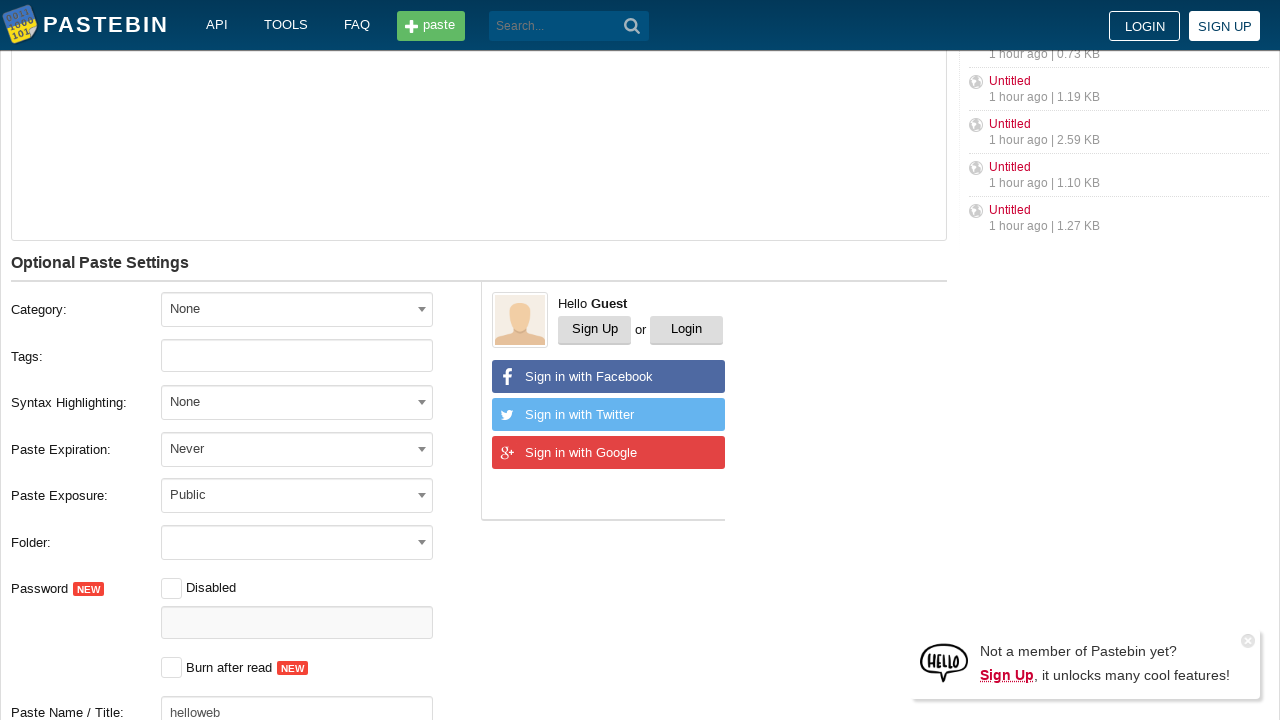

Clicked submit button to create paste at (632, 26) on button[type='submit']
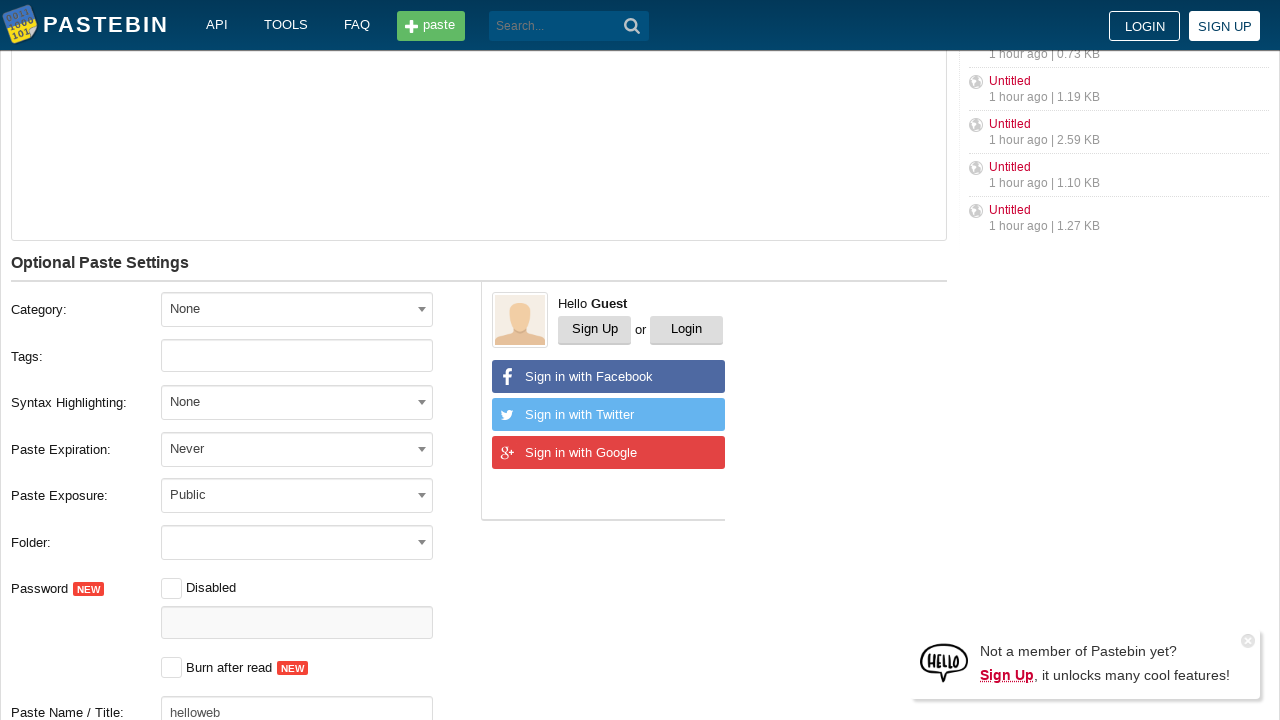

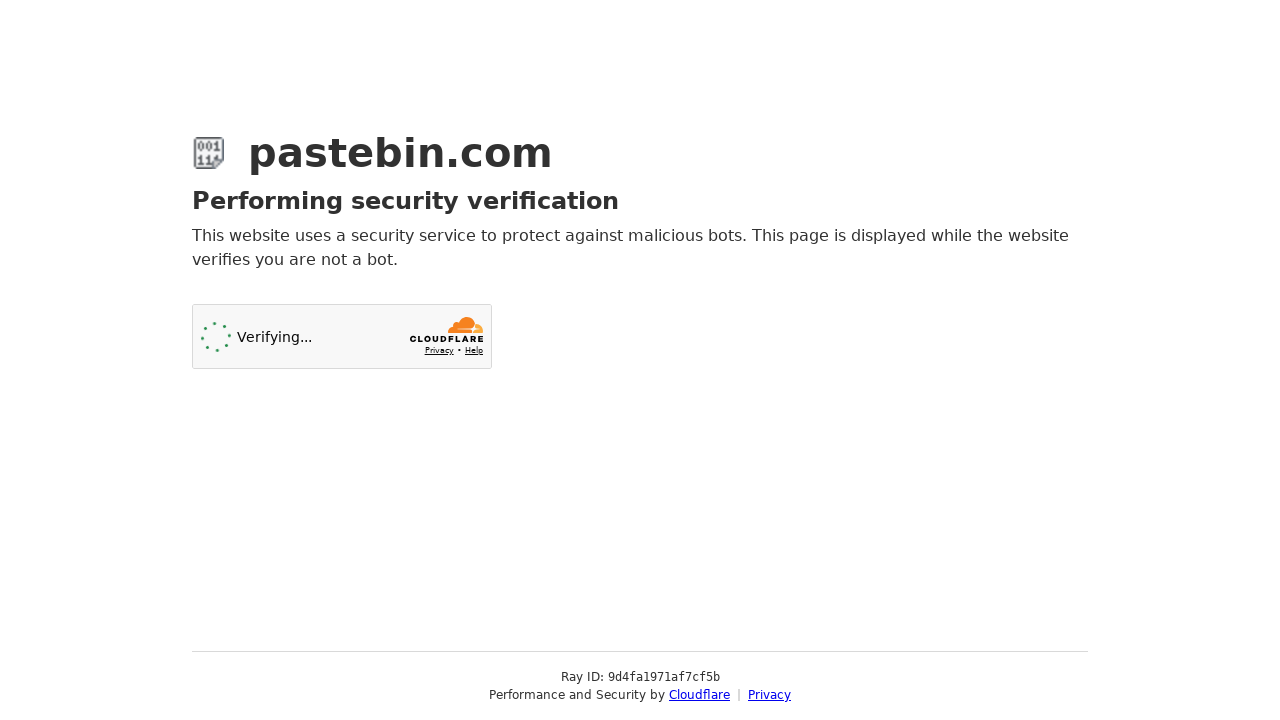